Navigates to jQuery UI website and scrolls down the page by 400 pixels

Starting URL: http://www.jqueryui.com/

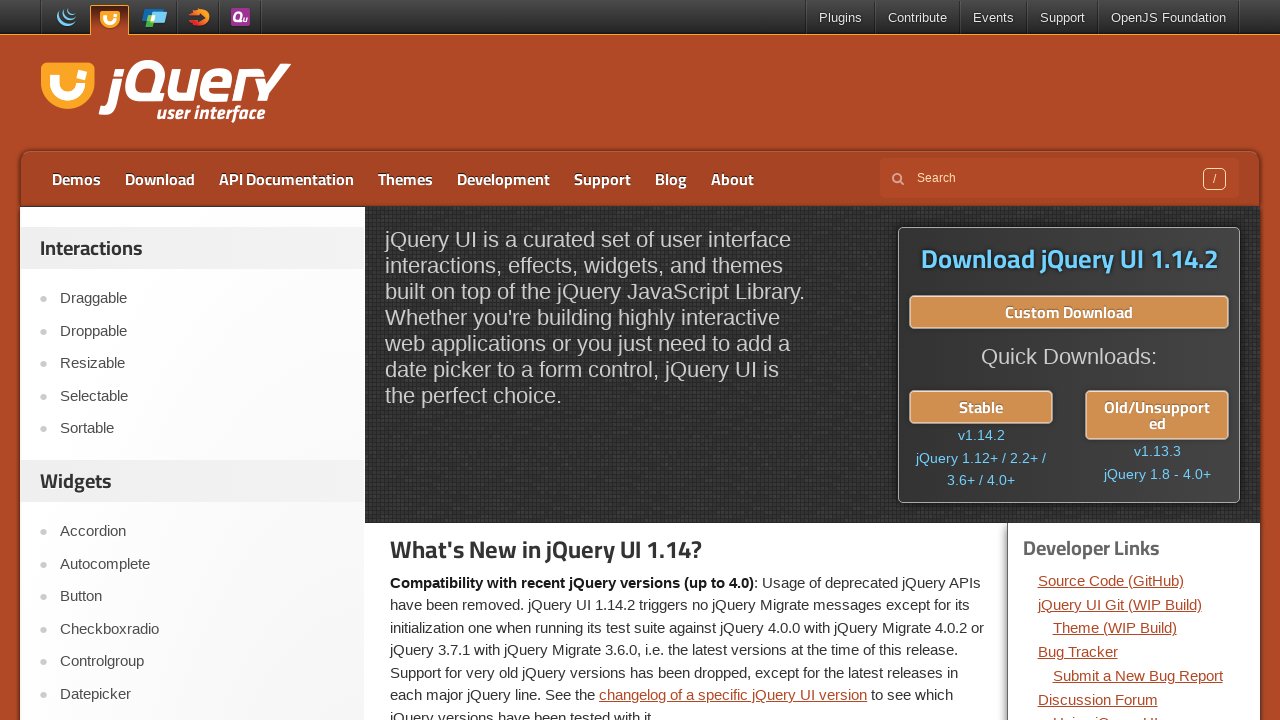

Navigated to jQuery UI website
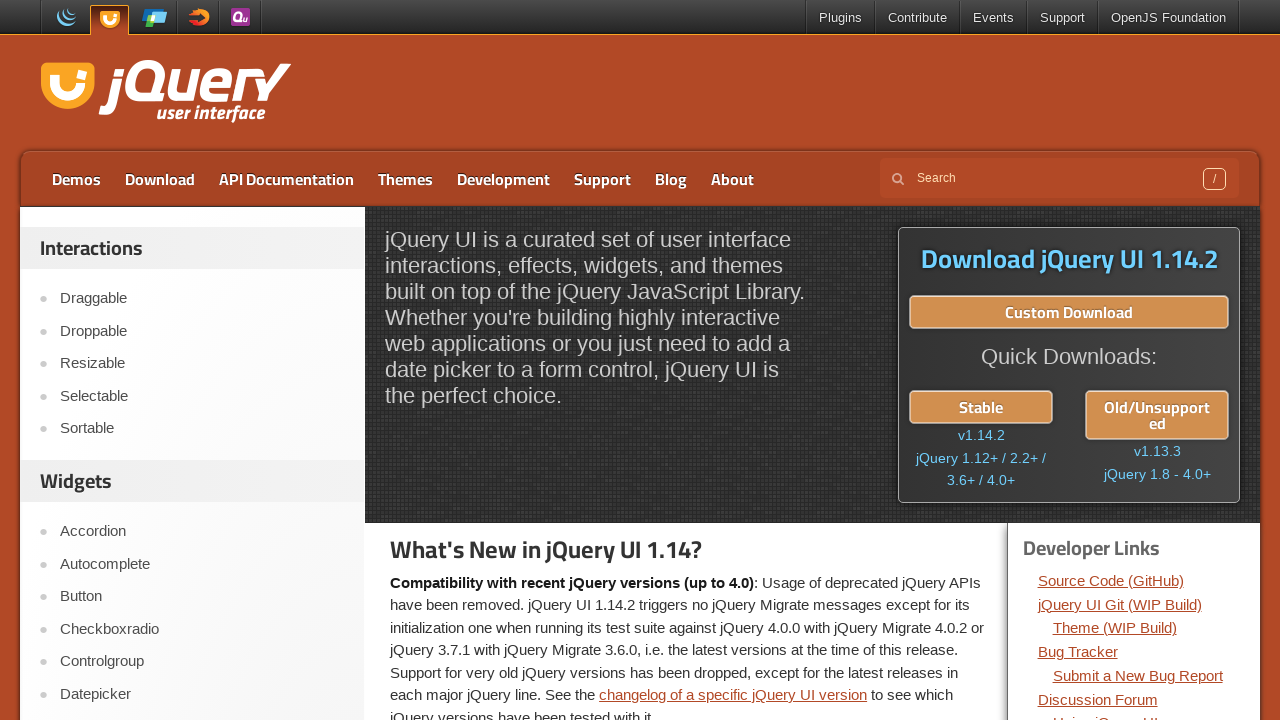

Scrolled down the page by 400 pixels
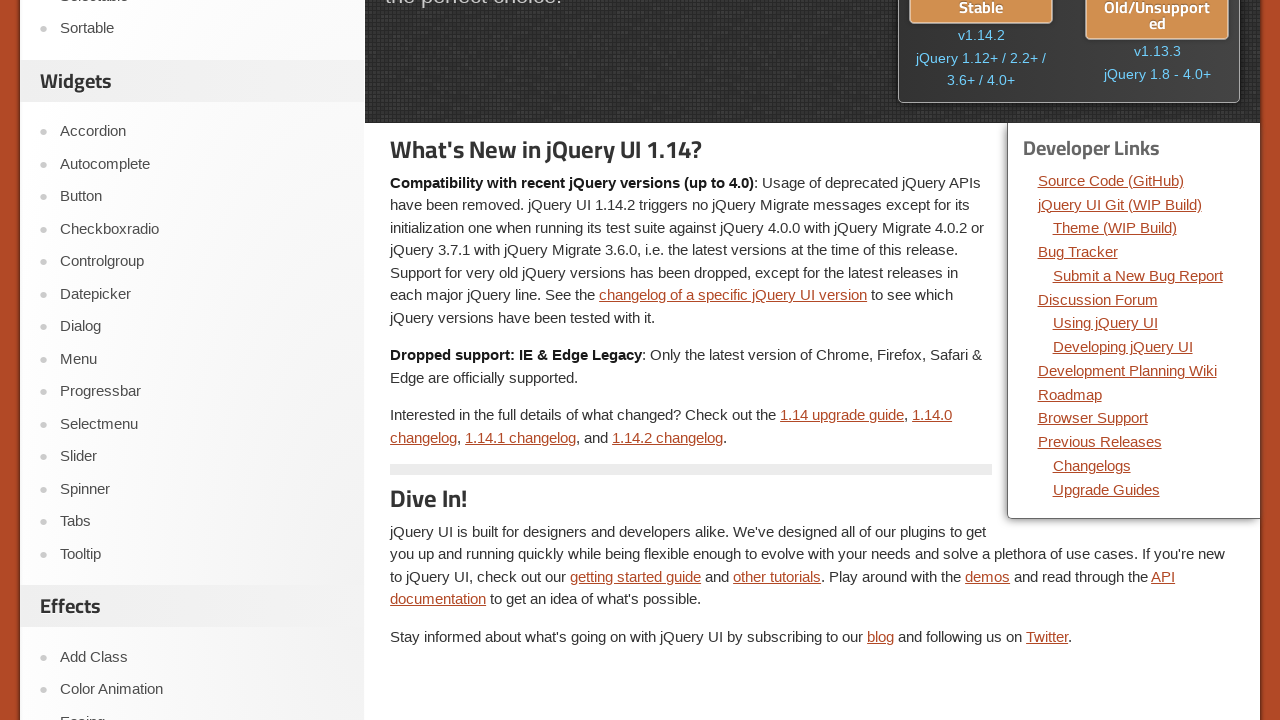

Waited 1000ms for scroll to complete
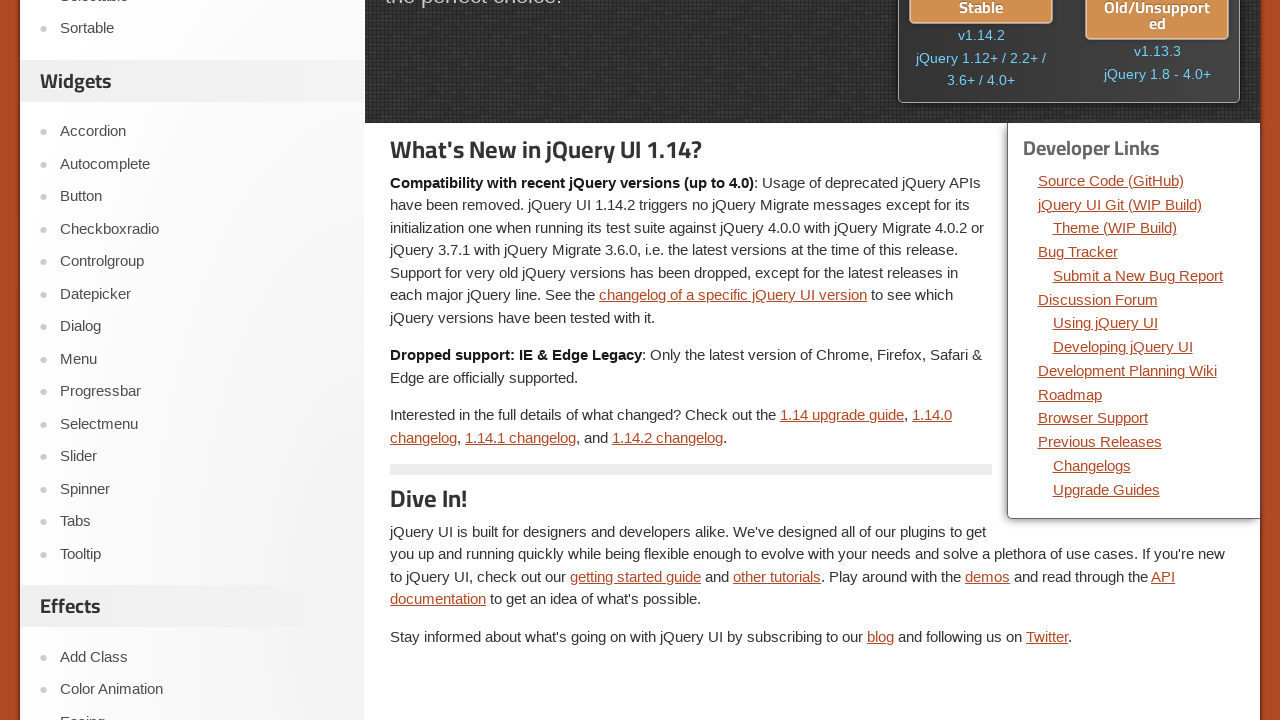

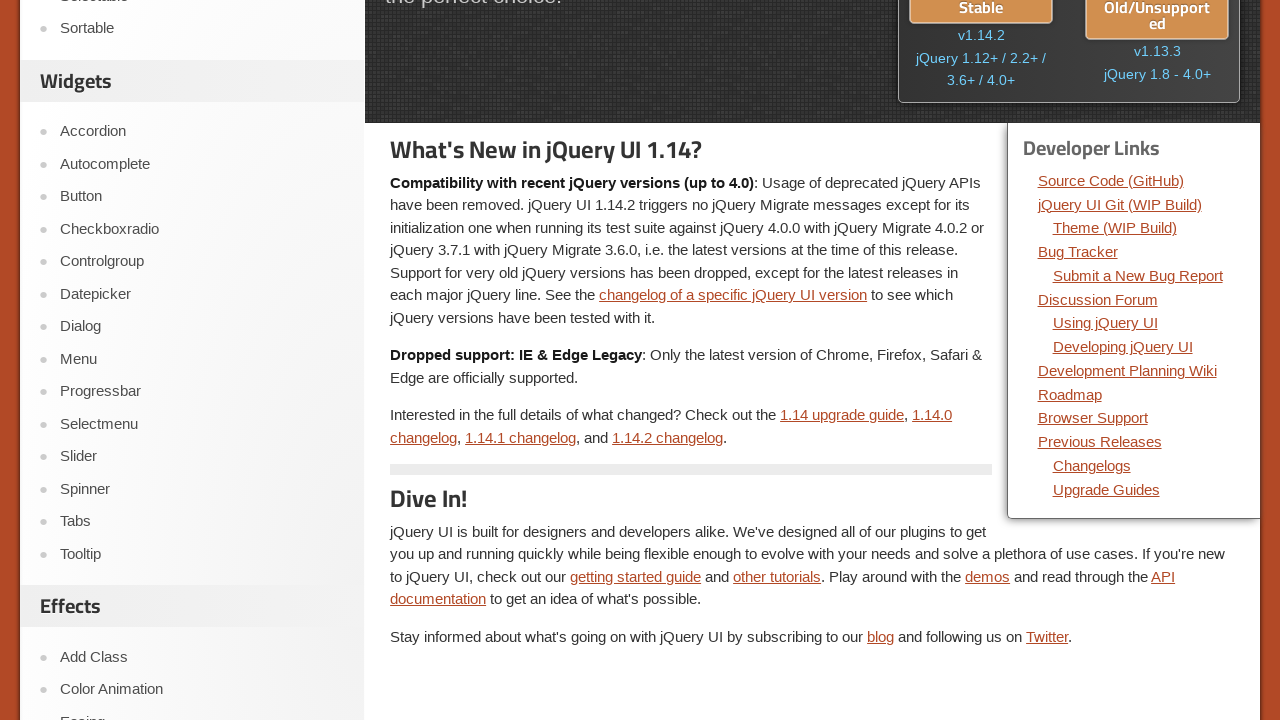